Tests scrolling functionality by navigating to a webpage and scrolling to a specific button element using scrollIntoView

Starting URL: http://omayo.blogspot.com/

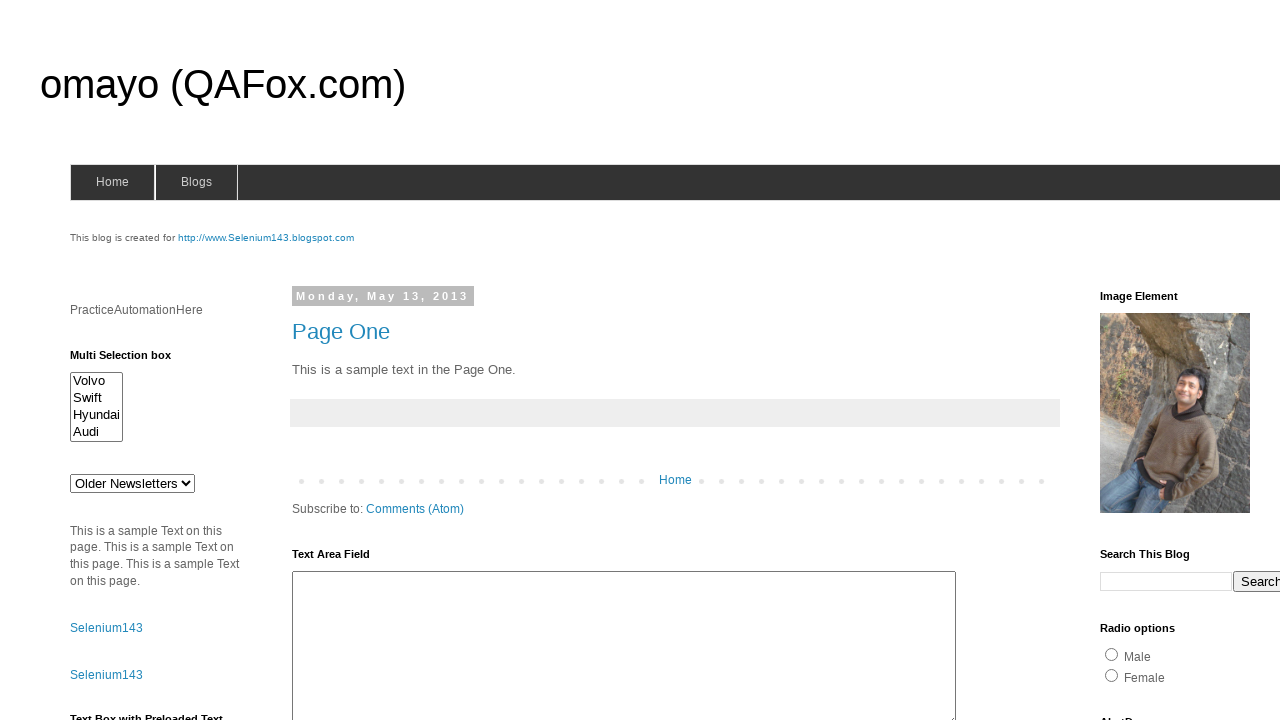

Button element #but2 is present on the page
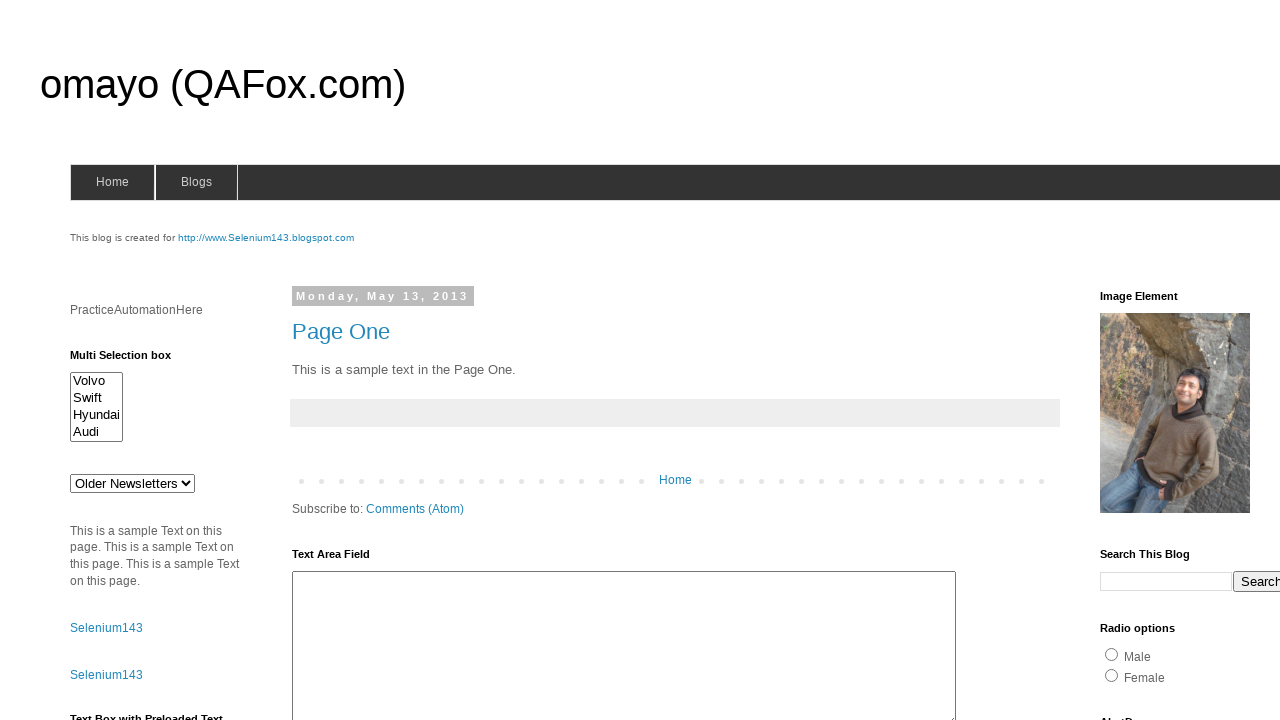

Scrolled to button element #but2 using scrollIntoViewIfNeeded
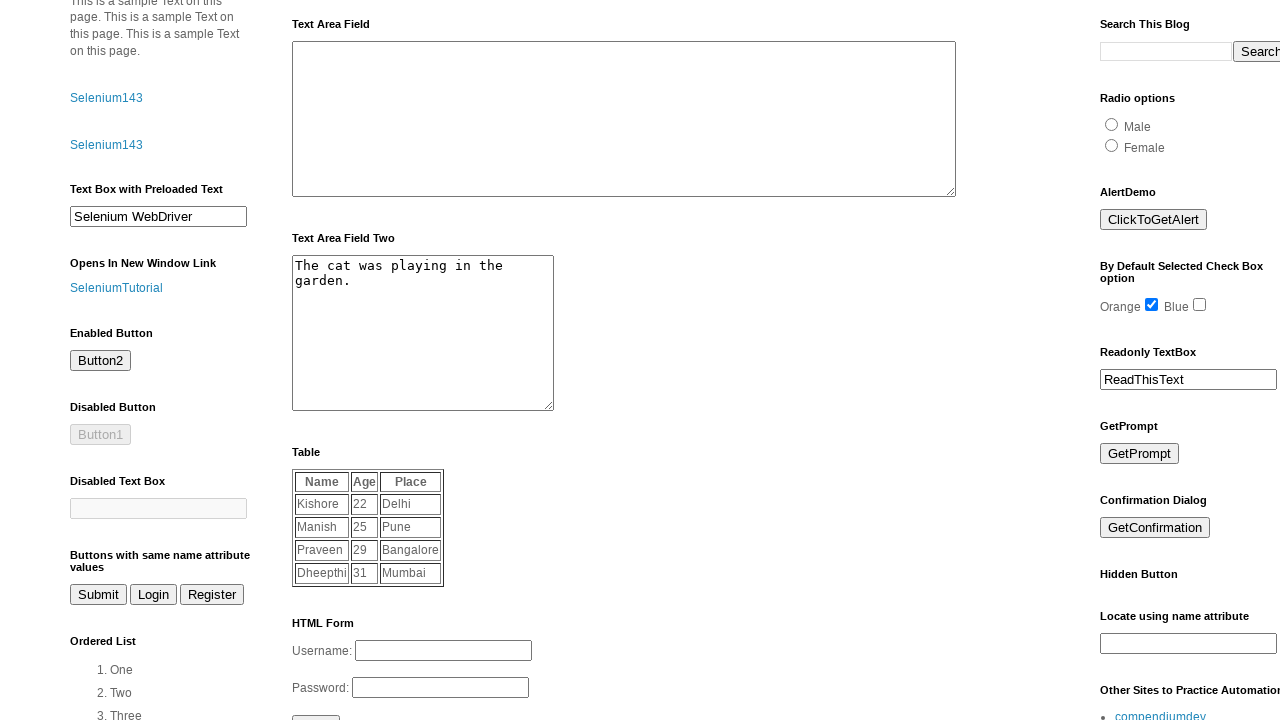

Waited 2 seconds to observe the scroll effect
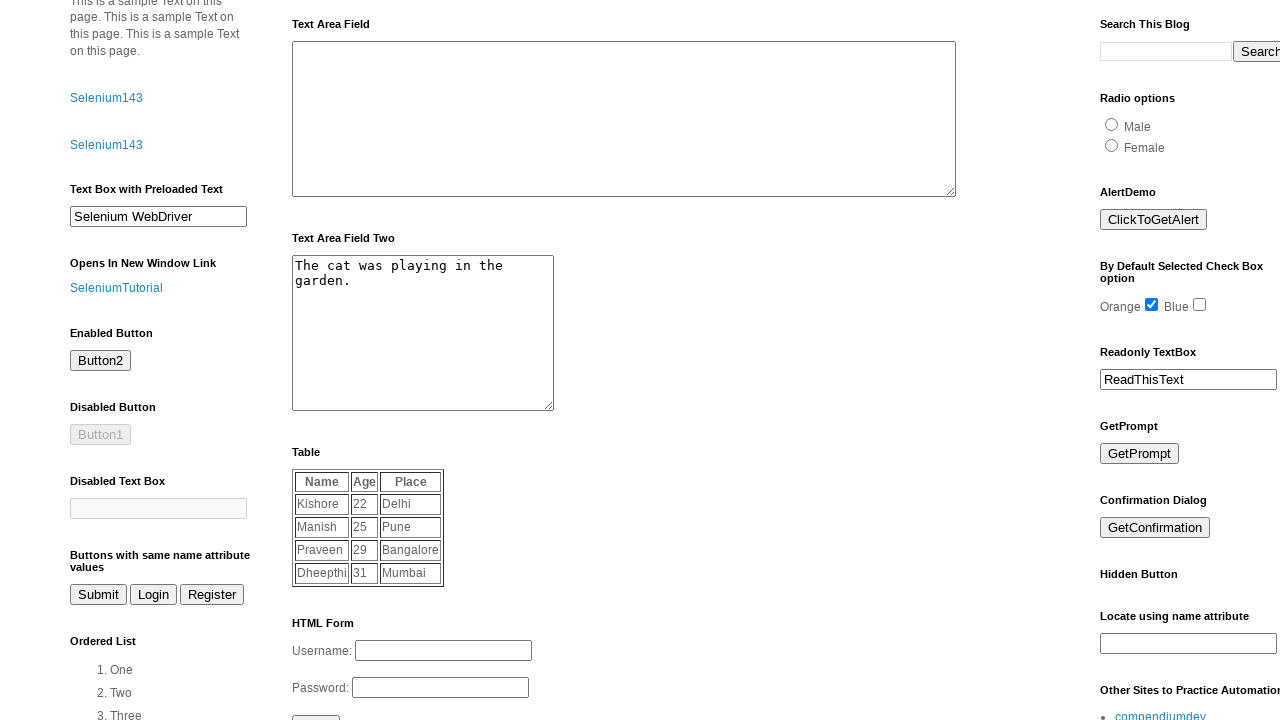

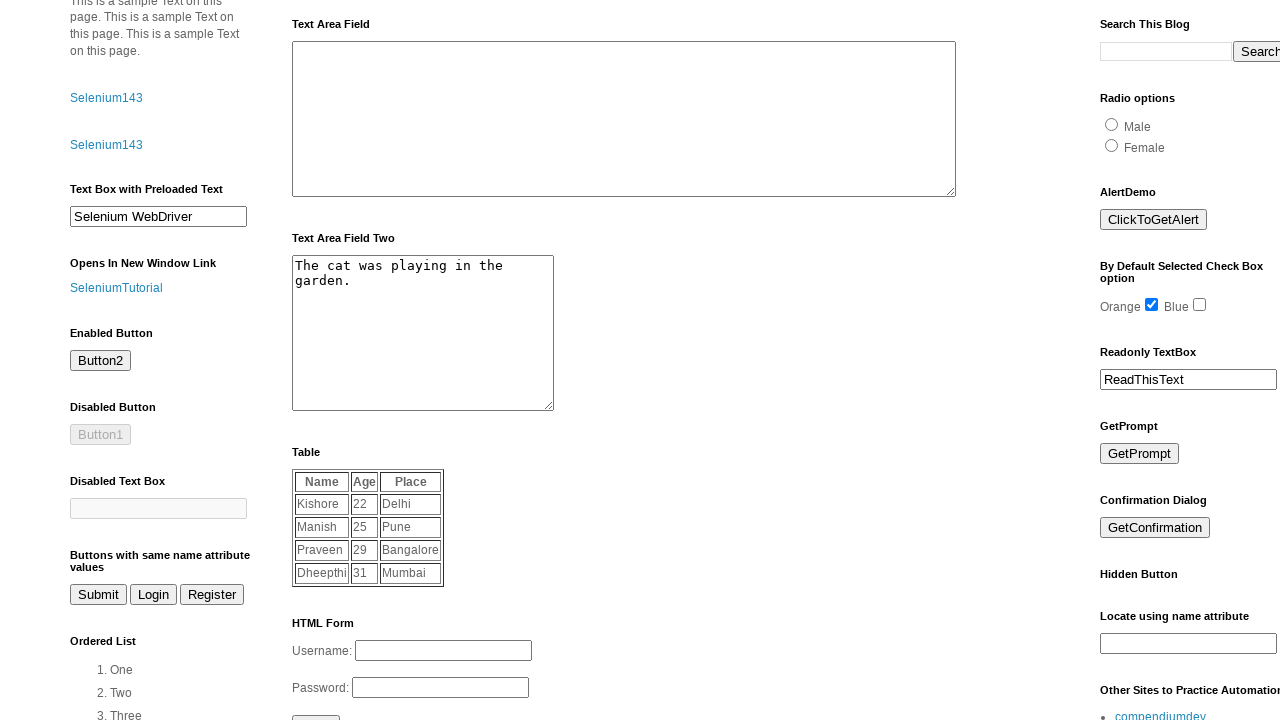